Tests that clicking "Clear completed" removes completed items from the list.

Starting URL: https://demo.playwright.dev/todomvc

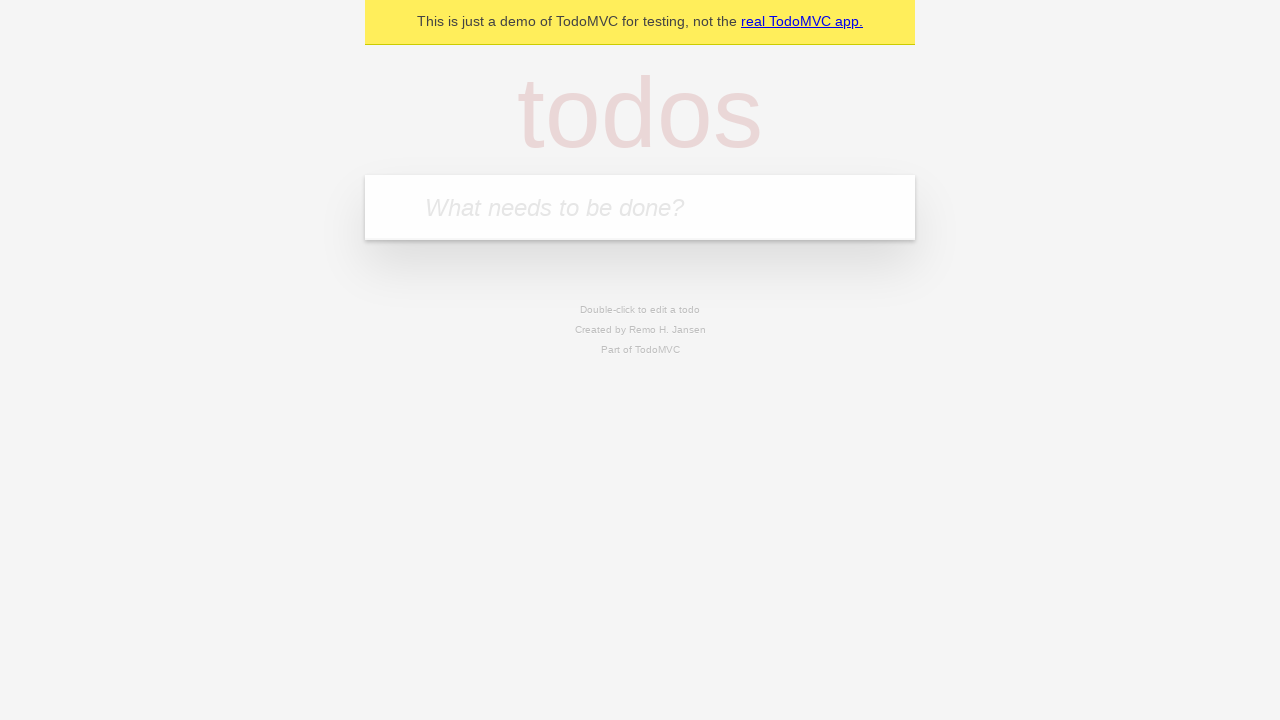

Filled todo input with 'buy some cheese' on internal:attr=[placeholder="What needs to be done?"i]
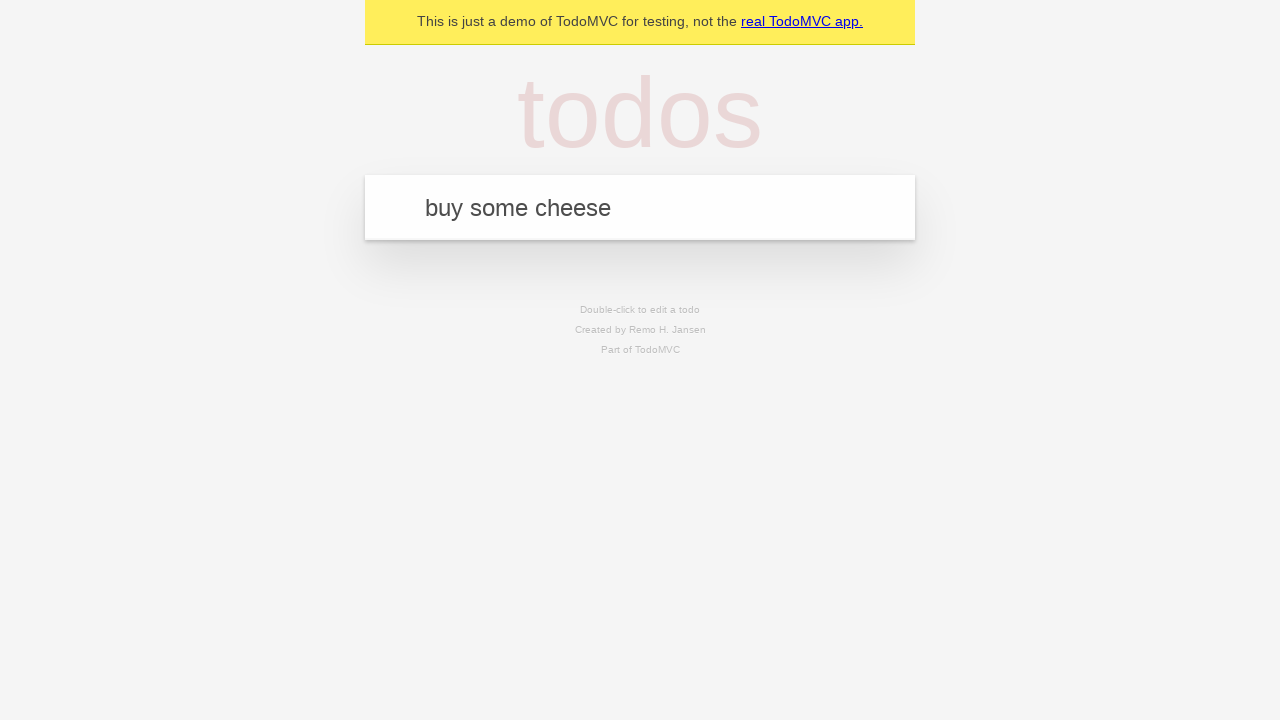

Pressed Enter to add first todo on internal:attr=[placeholder="What needs to be done?"i]
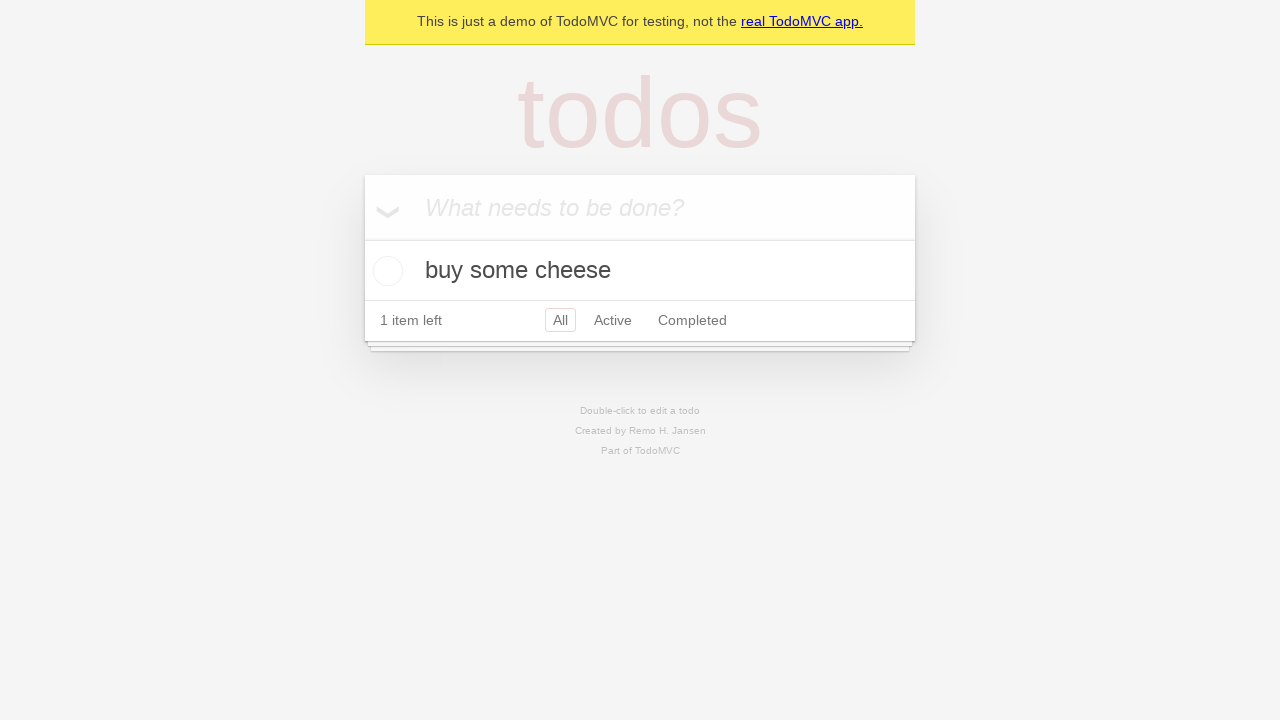

Filled todo input with 'feed the cat' on internal:attr=[placeholder="What needs to be done?"i]
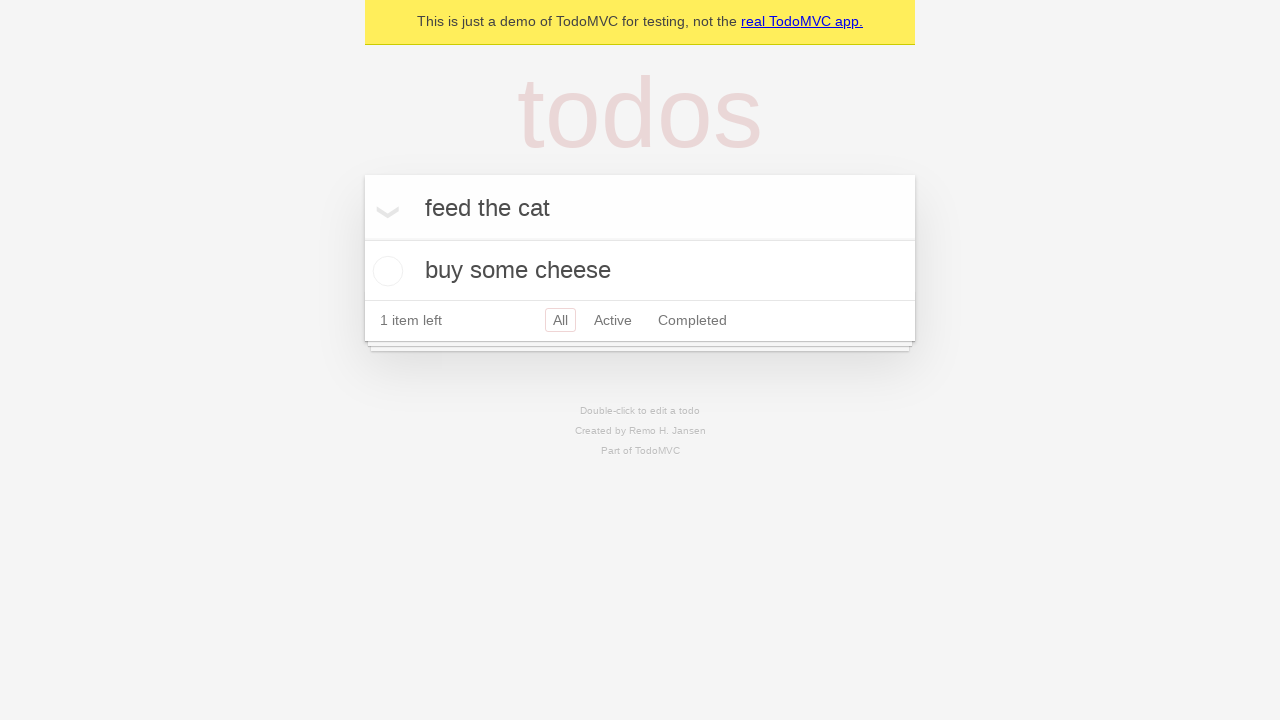

Pressed Enter to add second todo on internal:attr=[placeholder="What needs to be done?"i]
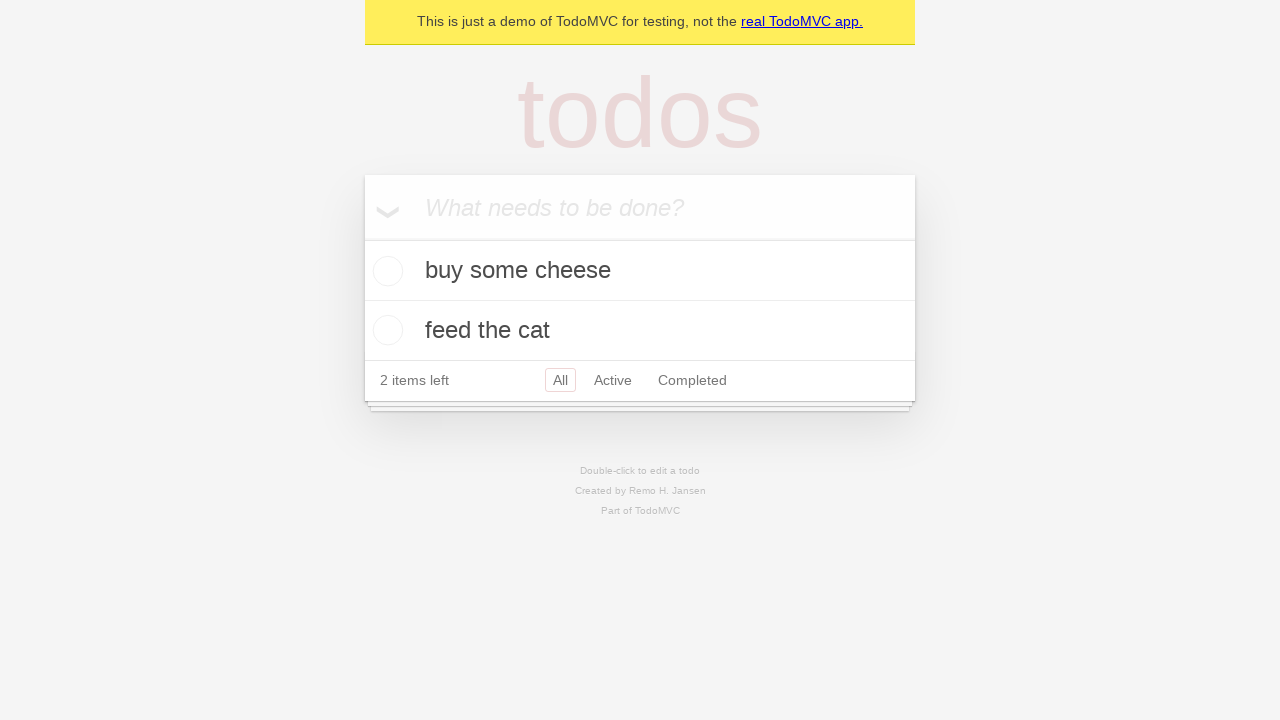

Filled todo input with 'book a doctors appointment' on internal:attr=[placeholder="What needs to be done?"i]
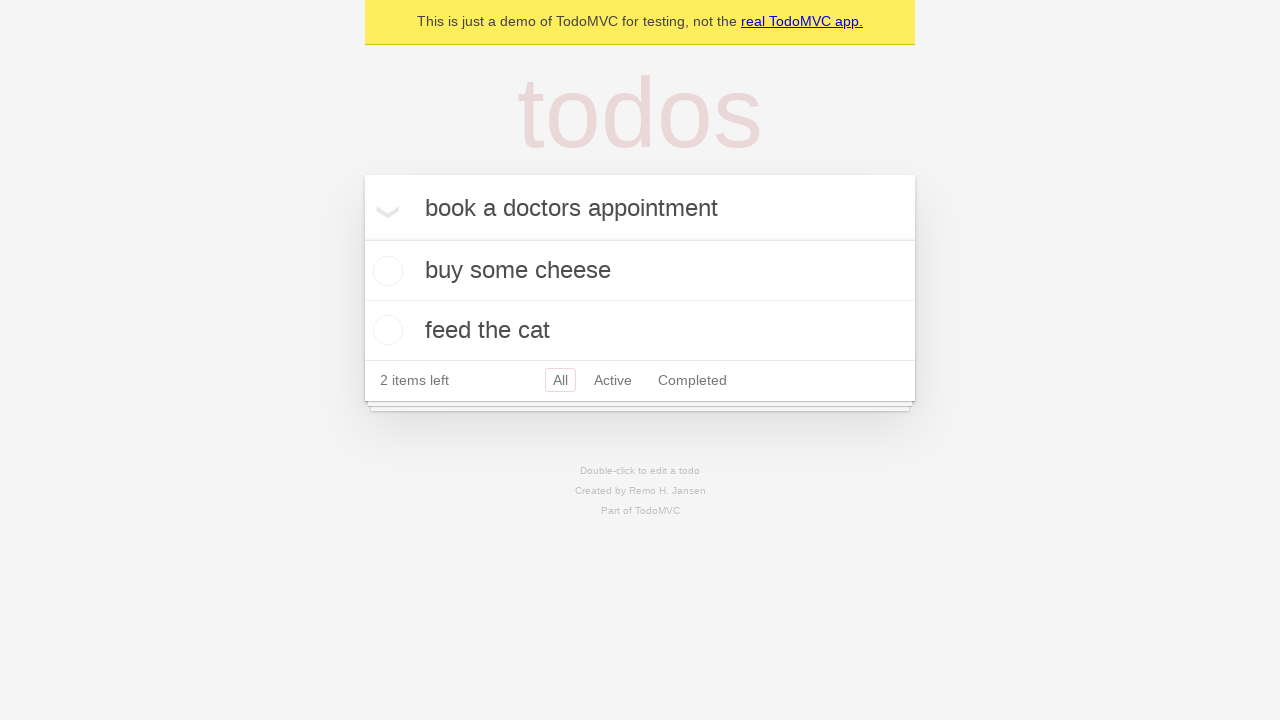

Pressed Enter to add third todo on internal:attr=[placeholder="What needs to be done?"i]
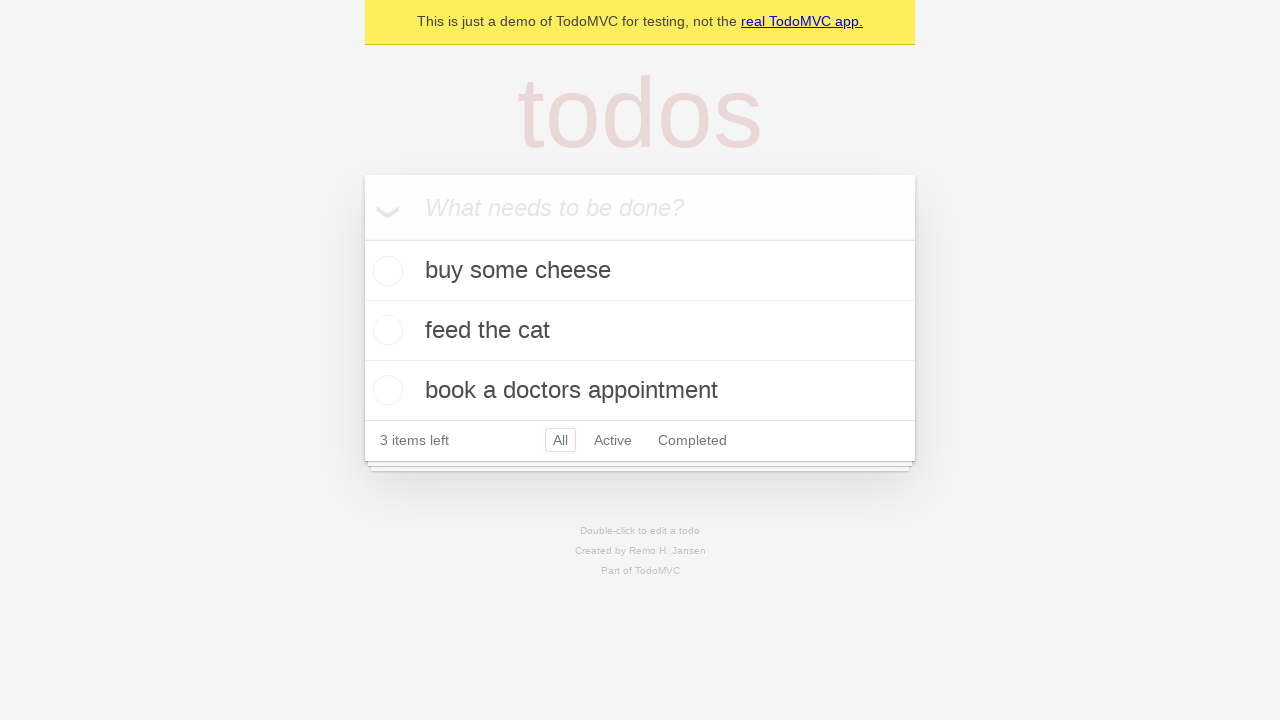

Checked the second todo item 'feed the cat' at (385, 330) on internal:testid=[data-testid="todo-item"s] >> nth=1 >> internal:role=checkbox
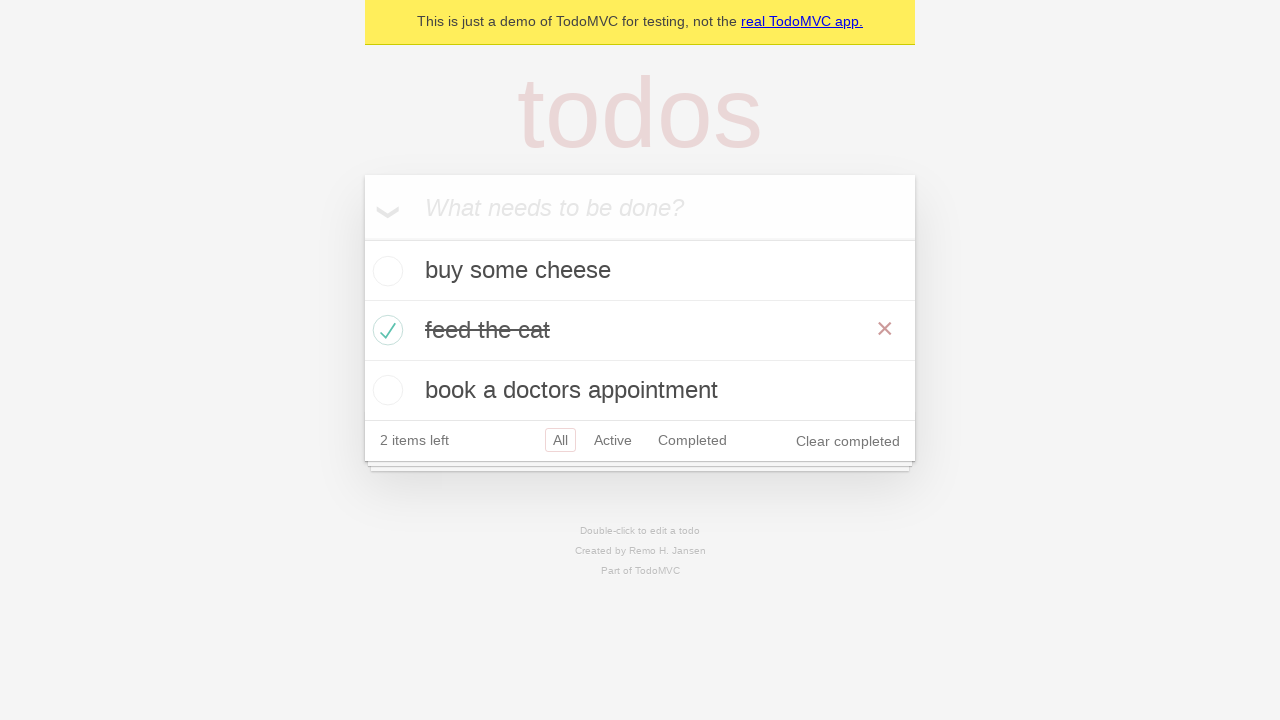

Clicked 'Clear completed' button to remove completed items at (848, 441) on internal:role=button[name="Clear completed"i]
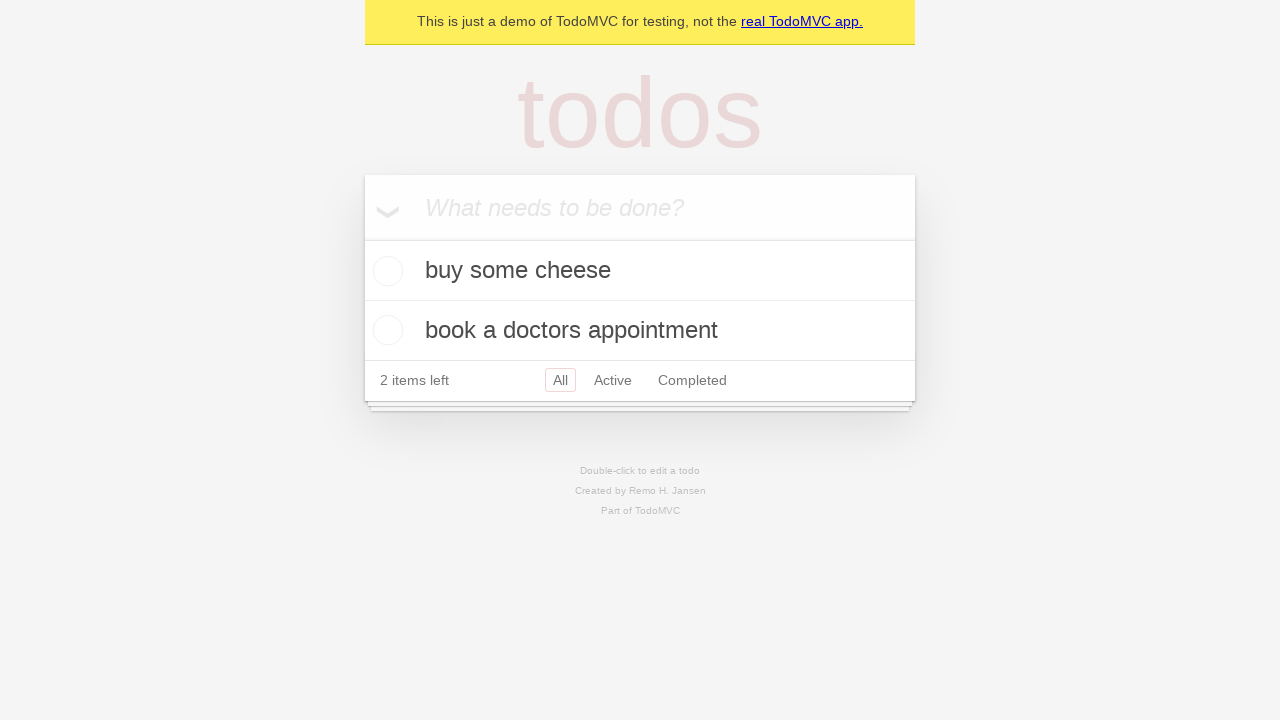

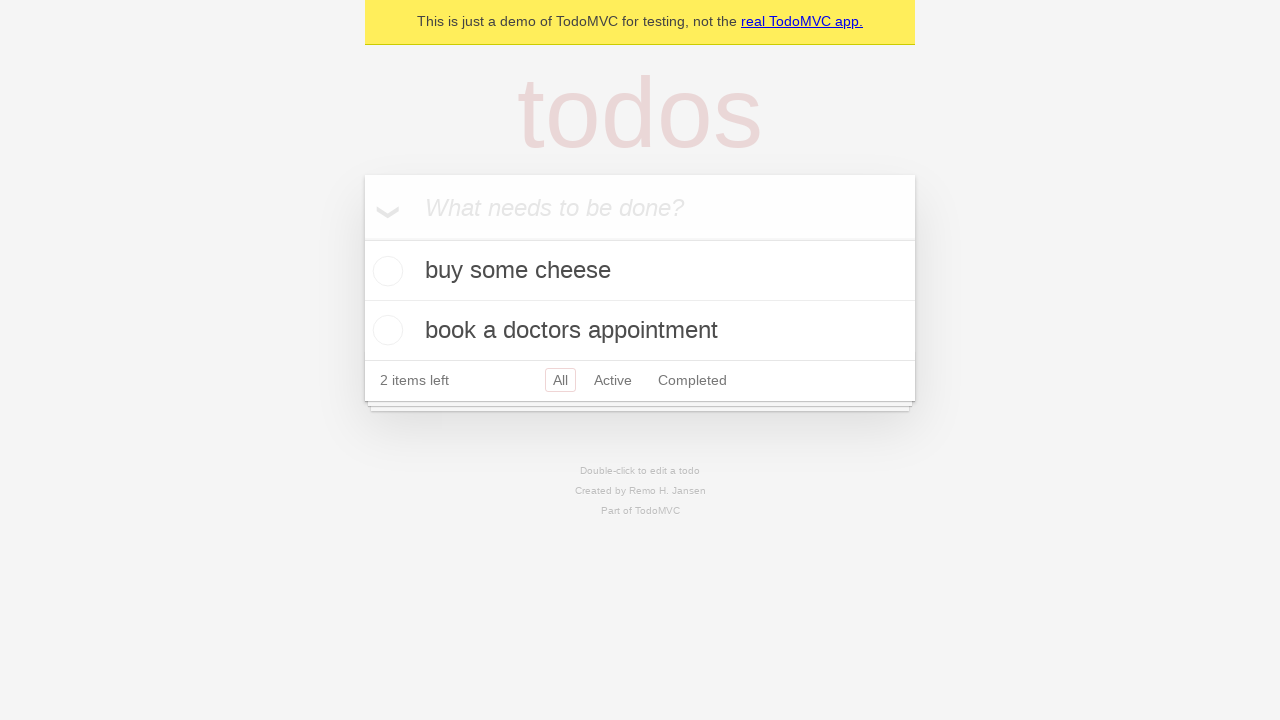